Tests link interactions on a practice website by extracting a link URL without clicking, clicking a potentially broken link and navigating back, and performing hover actions on link elements.

Starting URL: https://www.leafground.com/link.xhtml

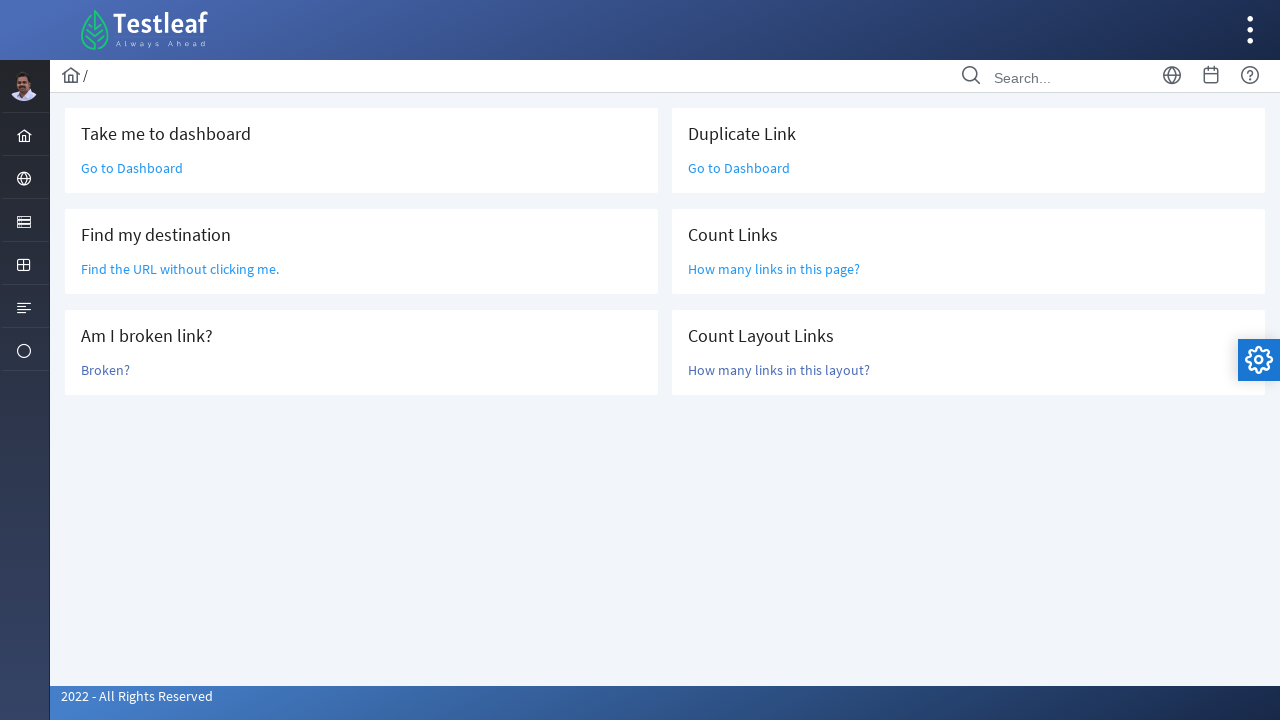

Extracted href attribute from 'Find the URL without clicking me.' link without clicking
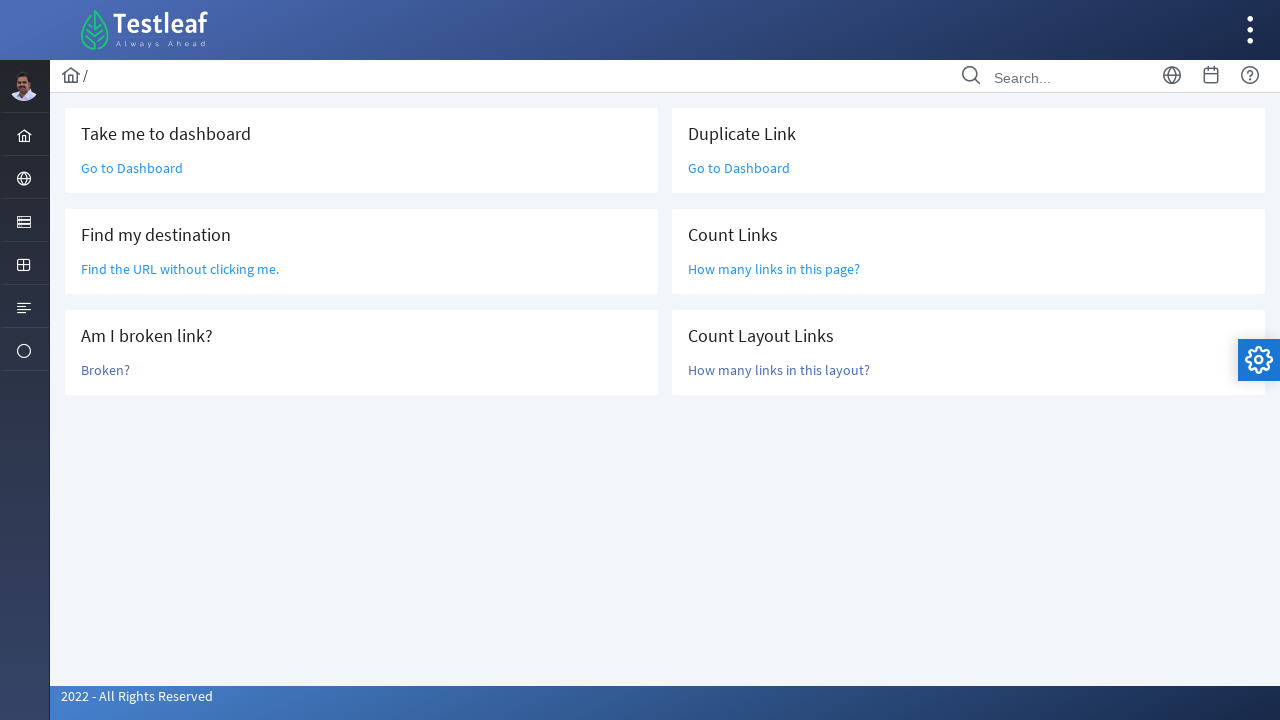

Clicked the 'Broken?' link at (106, 370) on a >> internal:has-text="Broken?"i
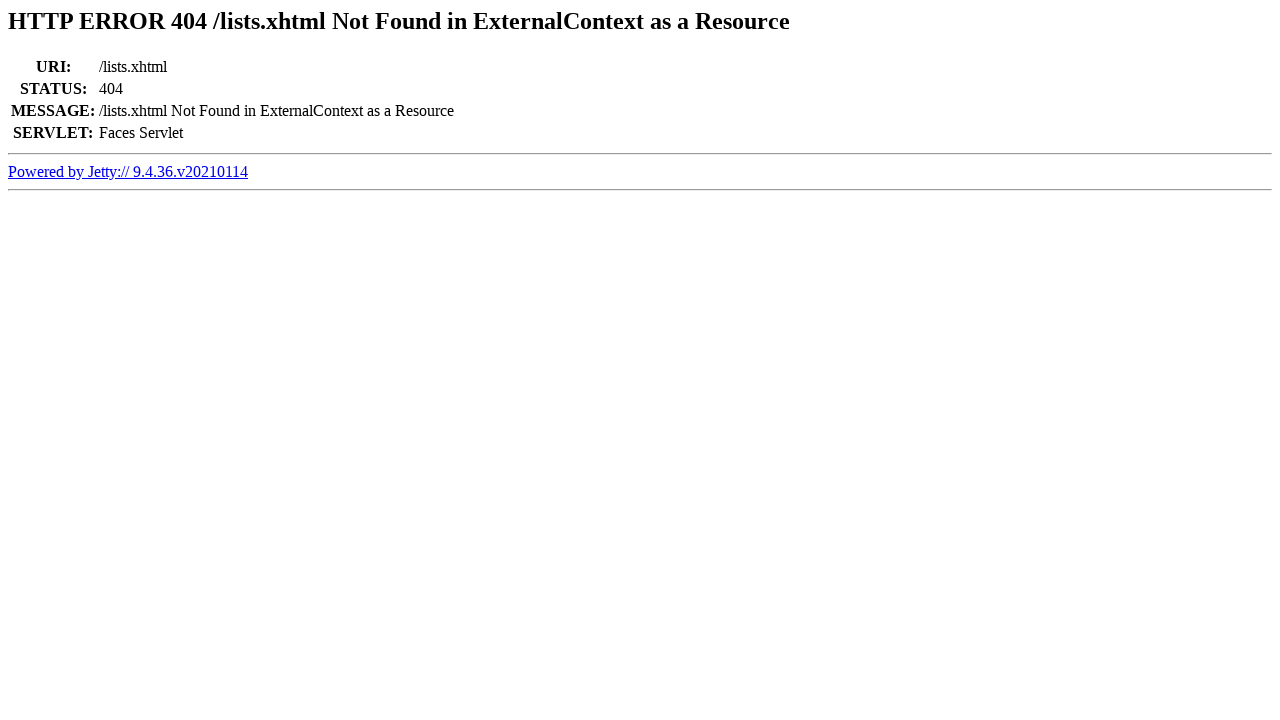

Waited for page to load after clicking broken link
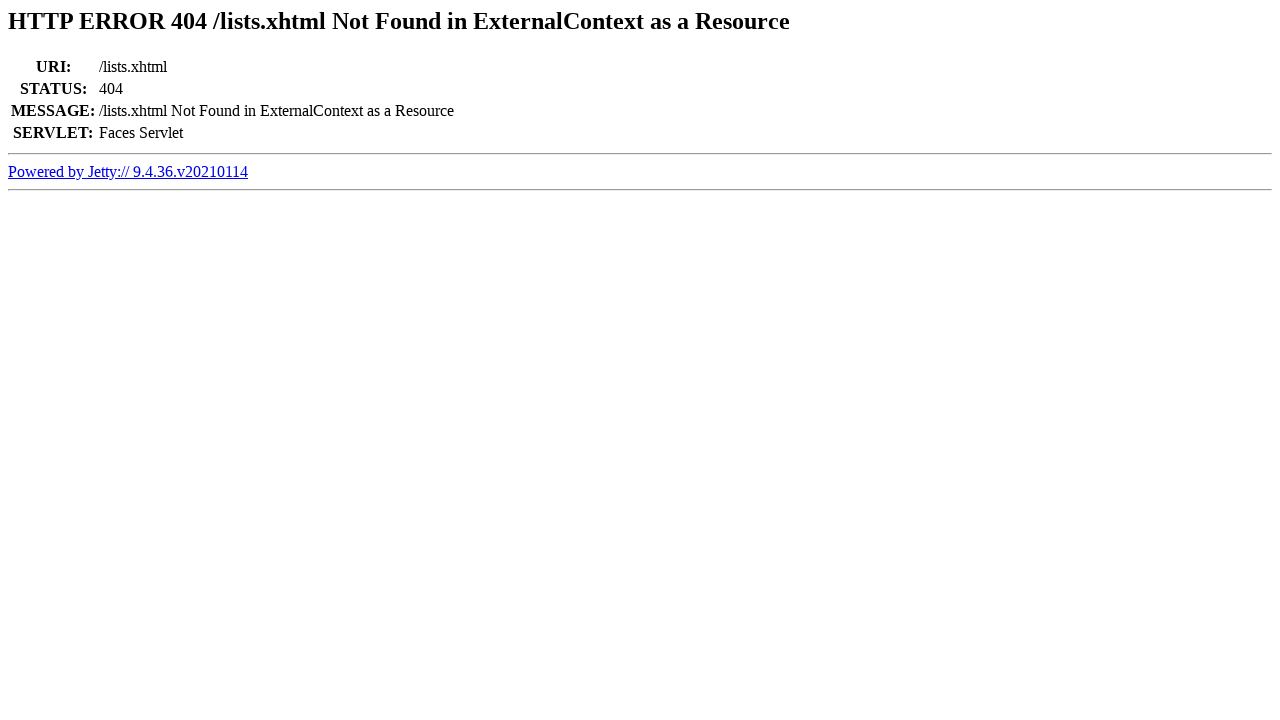

Navigated back to the previous page
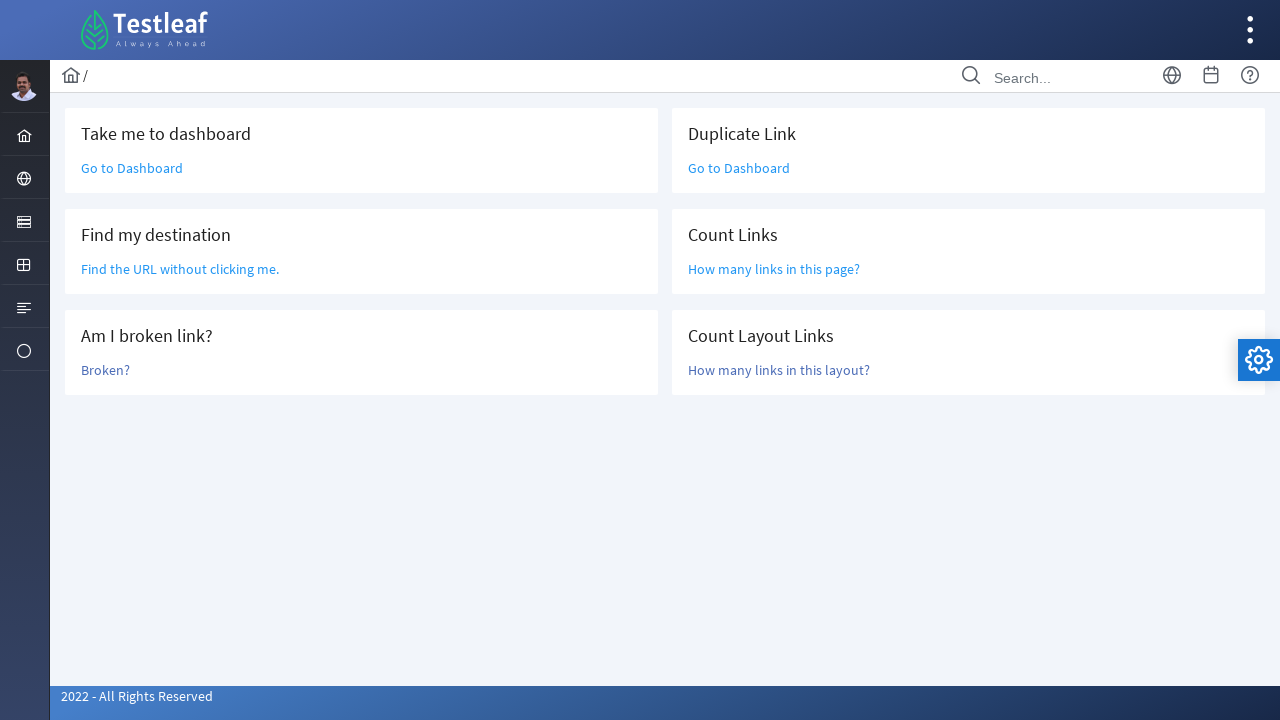

Waited for page to load after navigating back
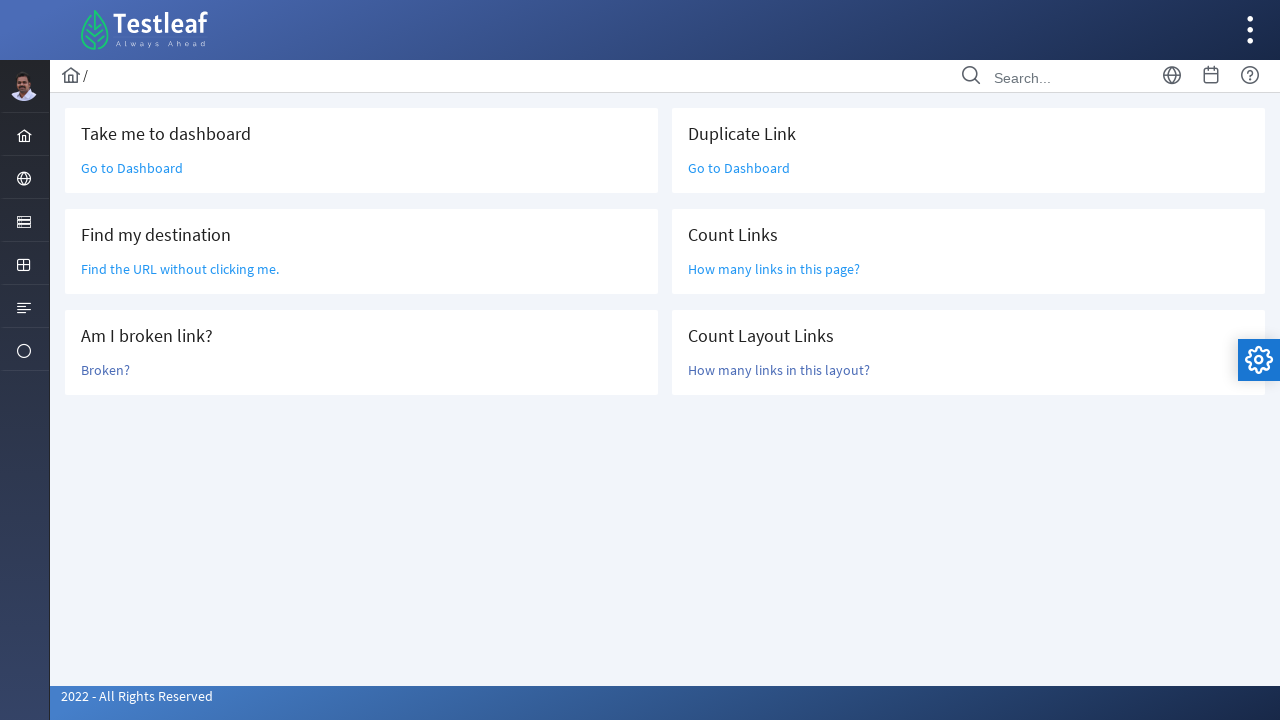

Verified that link elements exist on the page
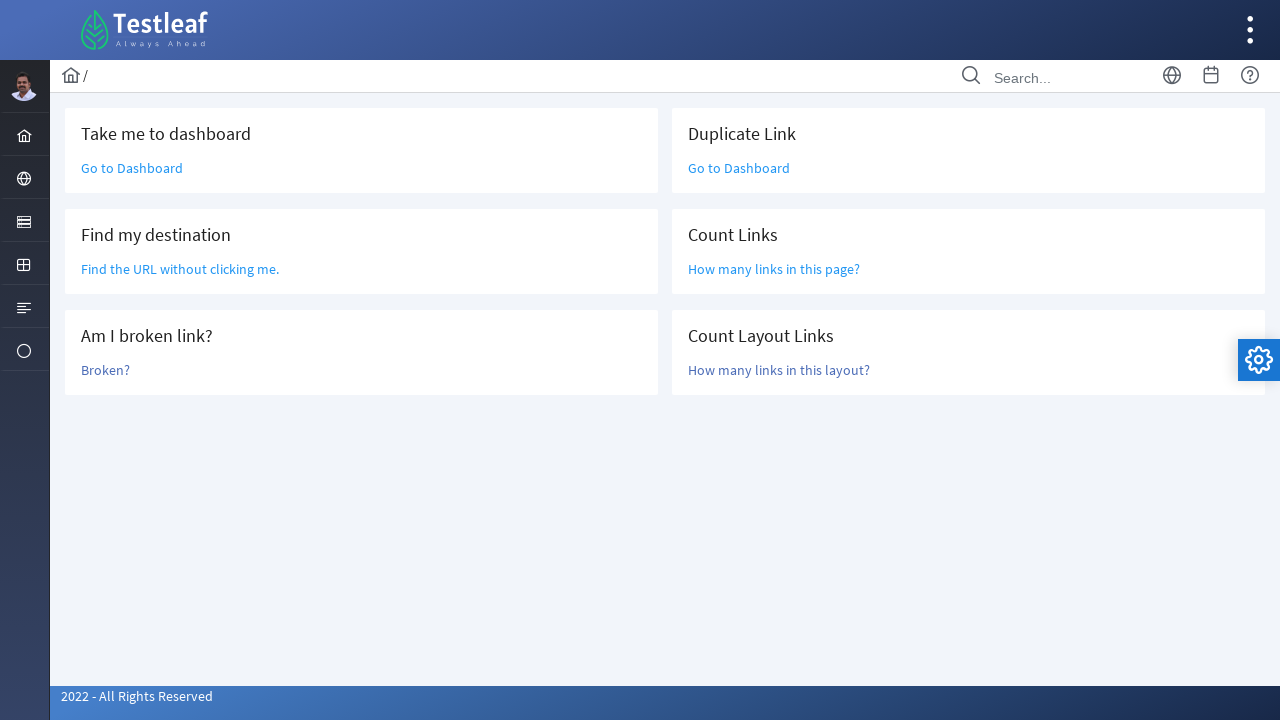

Hovered over the 'Broken?' link element at (106, 370) on a >> internal:has-text="Broken?"i
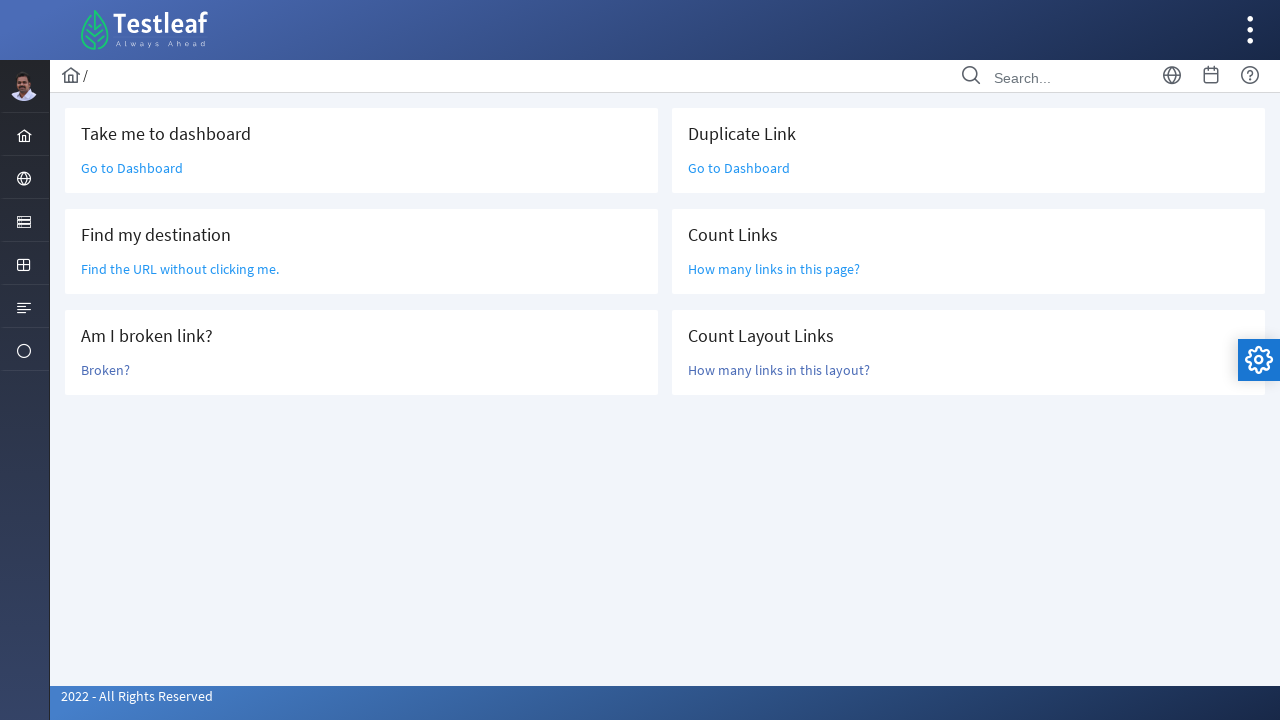

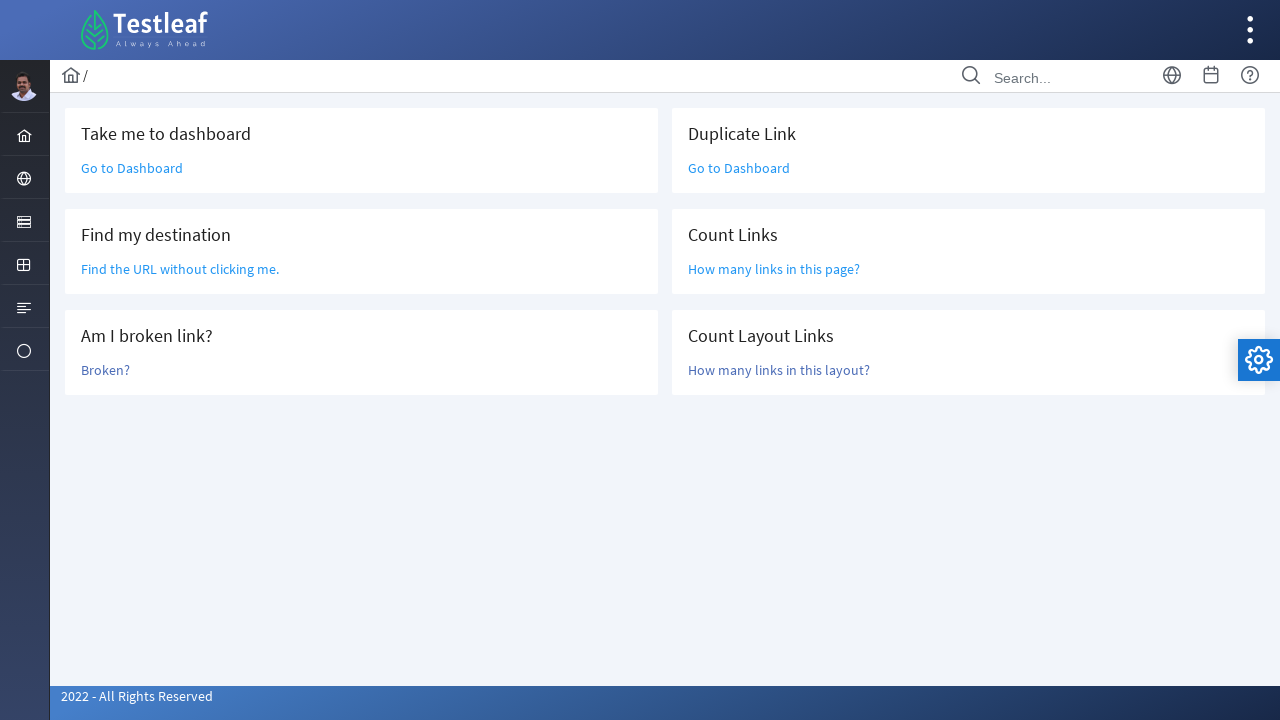